Navigates to the Seelie weapons page for Genshin Impact and clicks the main button to load the weapons list

Starting URL: https://seelie.inmagi.com/weapons

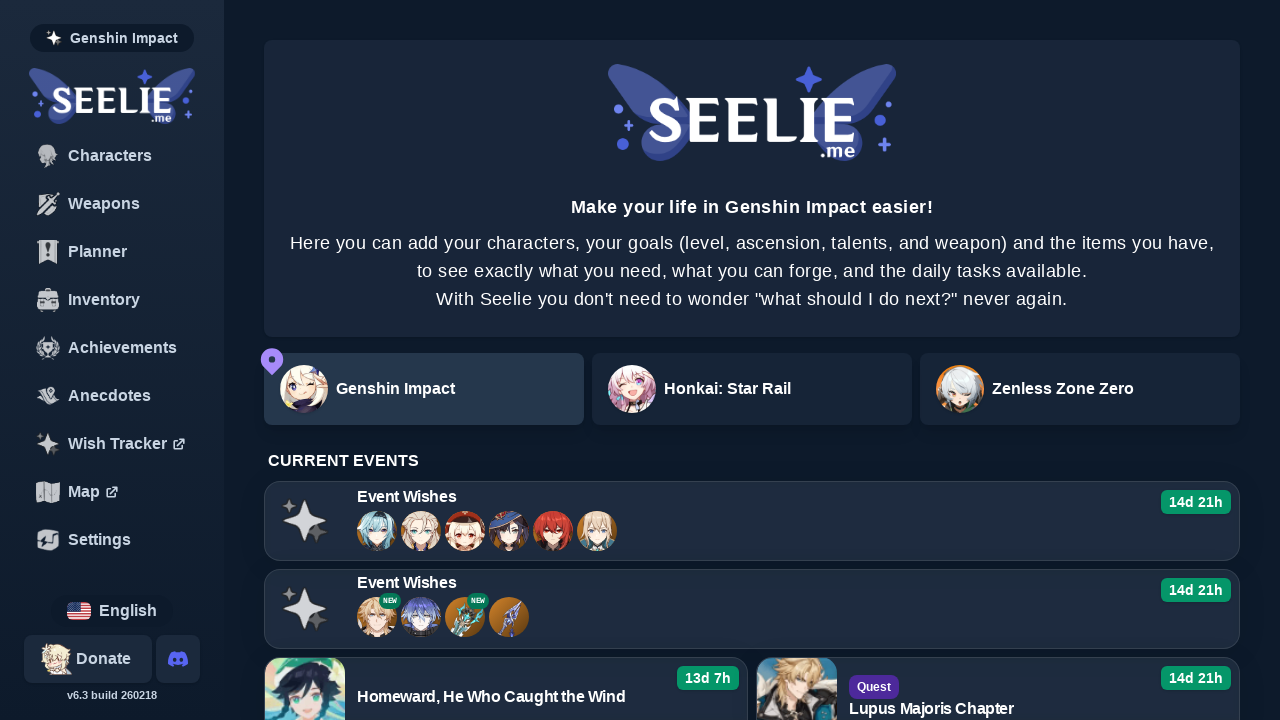

Waited for main button to load on Seelie weapons page
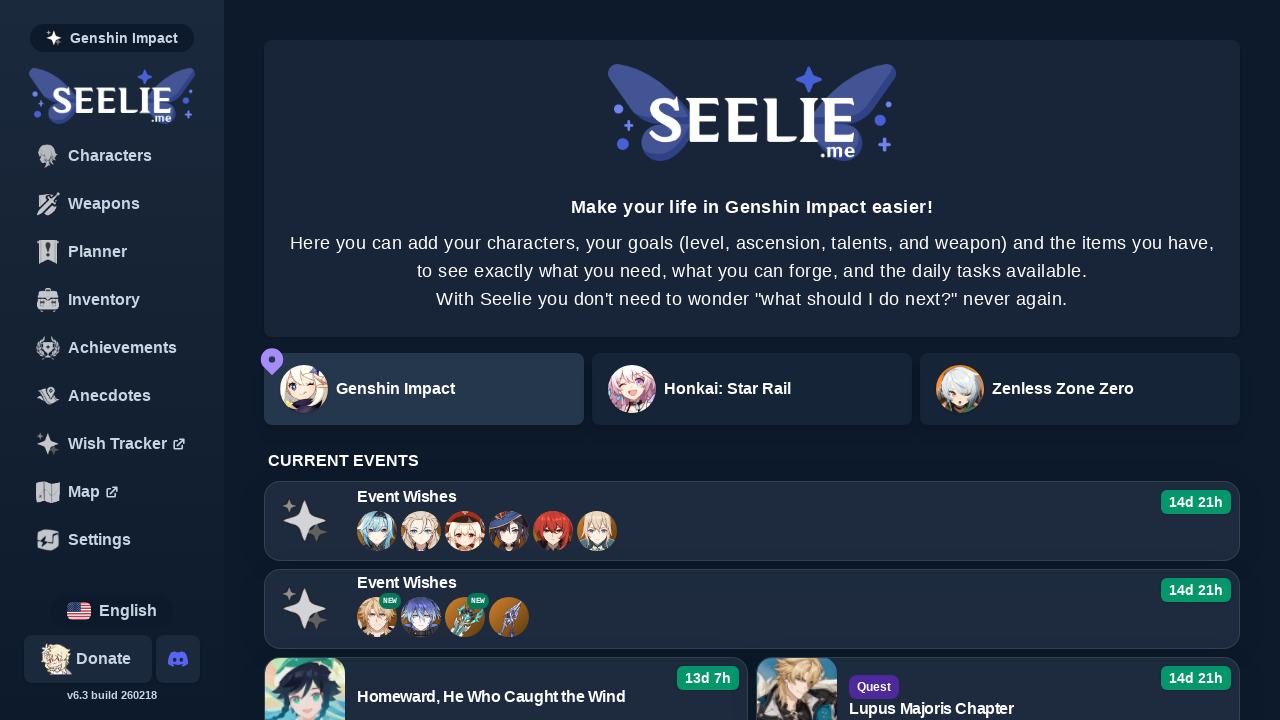

Clicked main button to load weapons list at (377, 531) on #main button
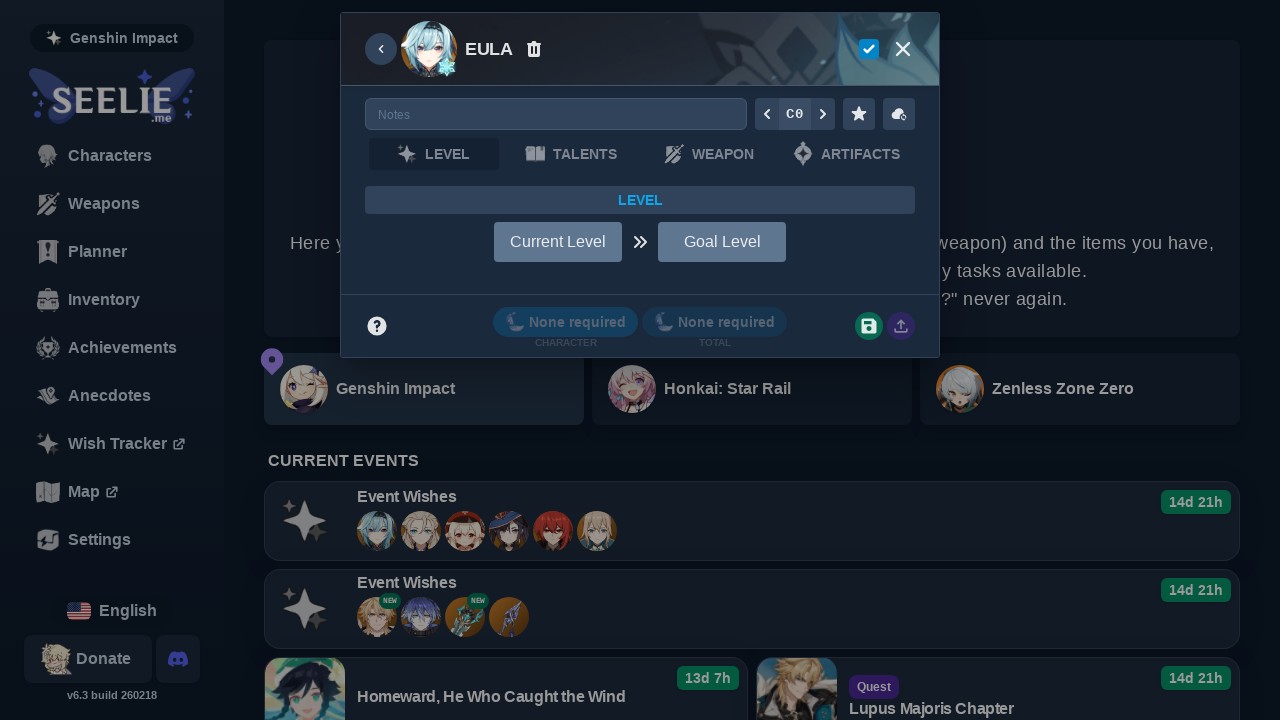

Weapons list items loaded successfully
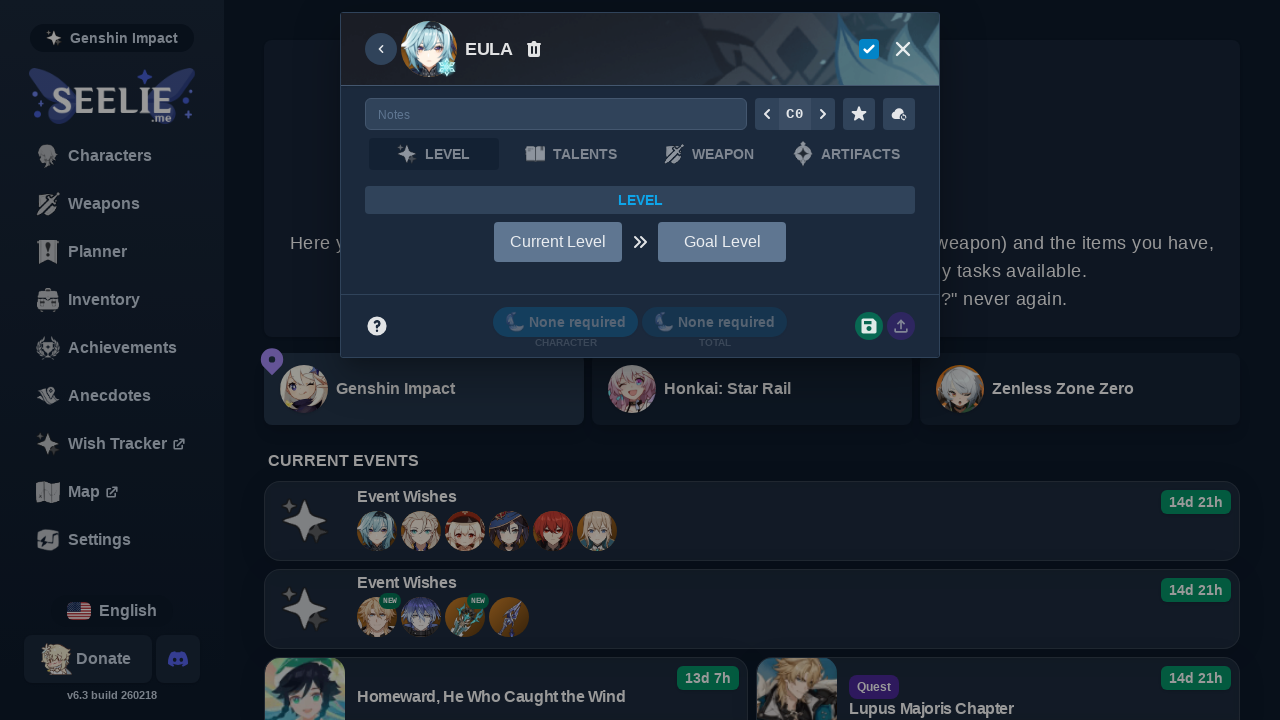

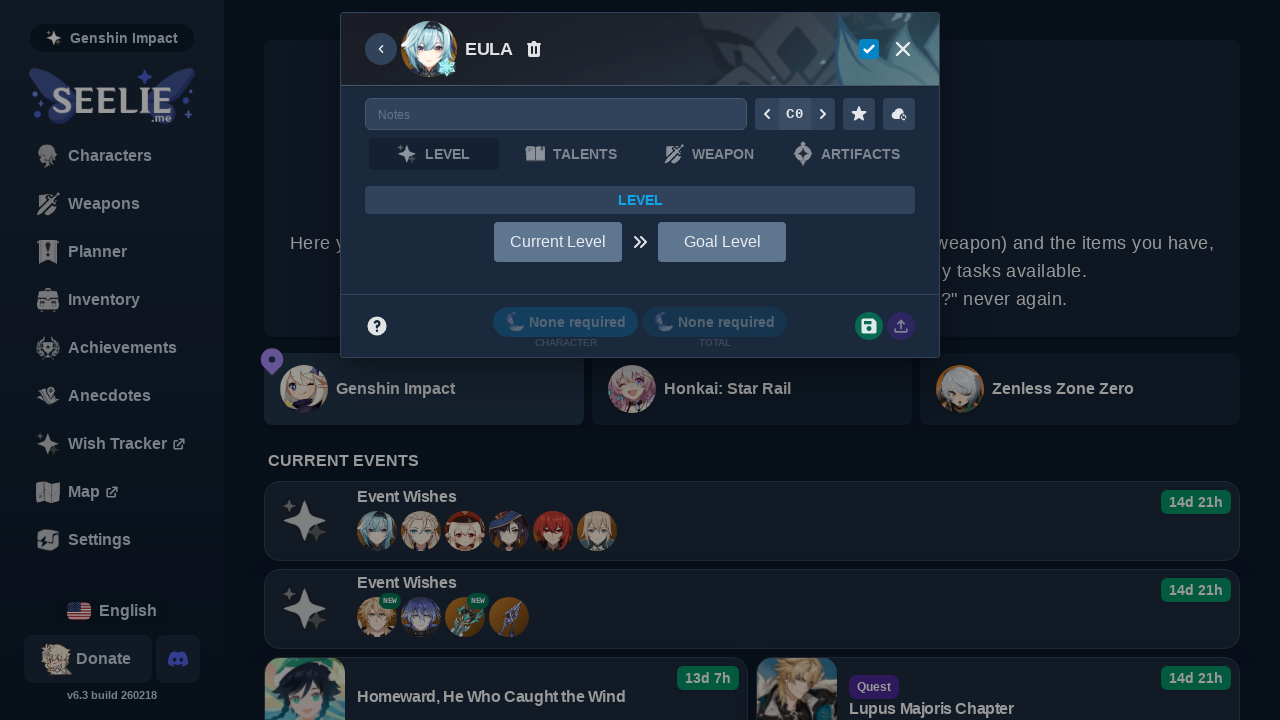